Tests clicking on the Review tab on Greenstech course page and verifies review content is displayed.

Starting URL: http://greenstech.in/selenium-course-content.html

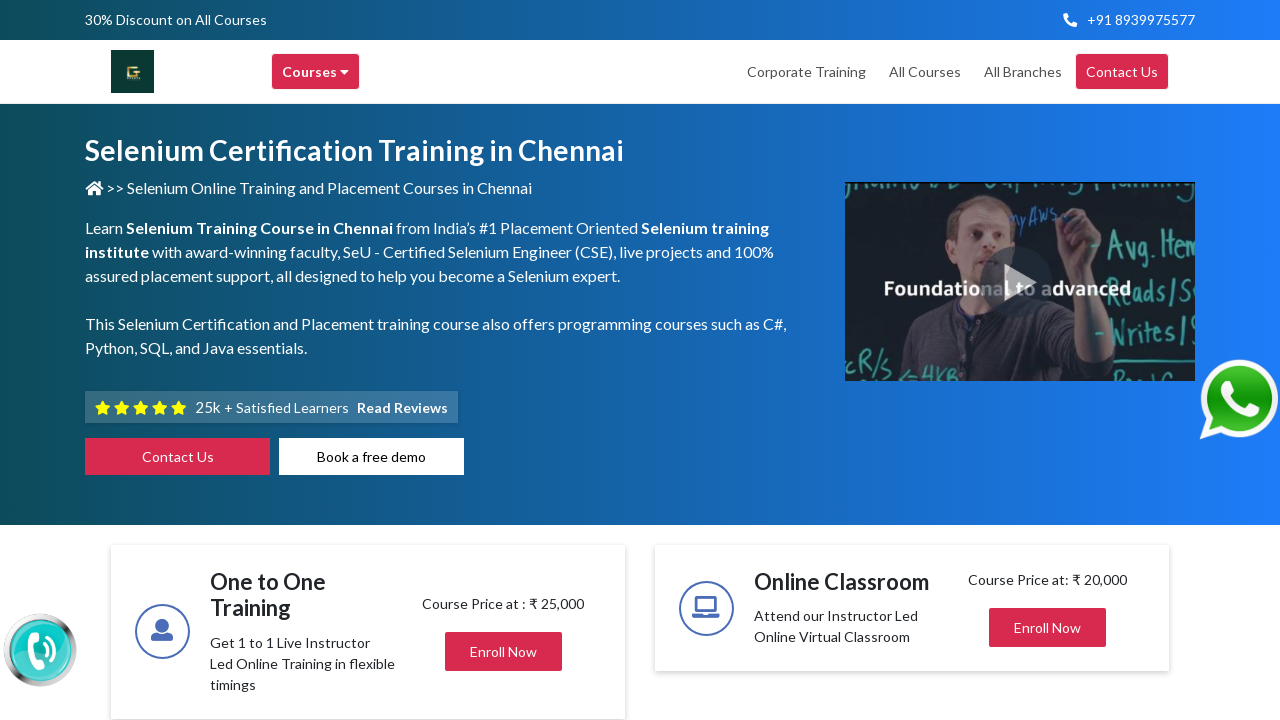

Clicked on the Review tab at (674, 361) on xpath=//span[@title='Review']
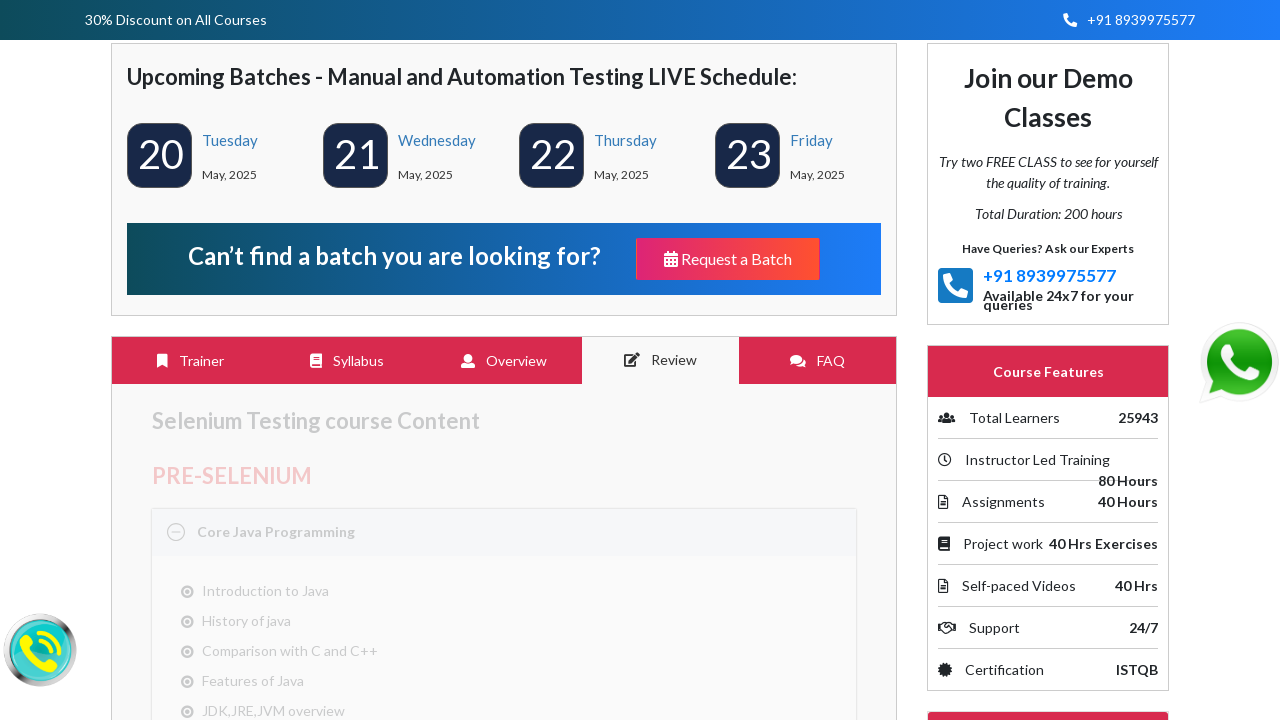

Review content loaded and verified
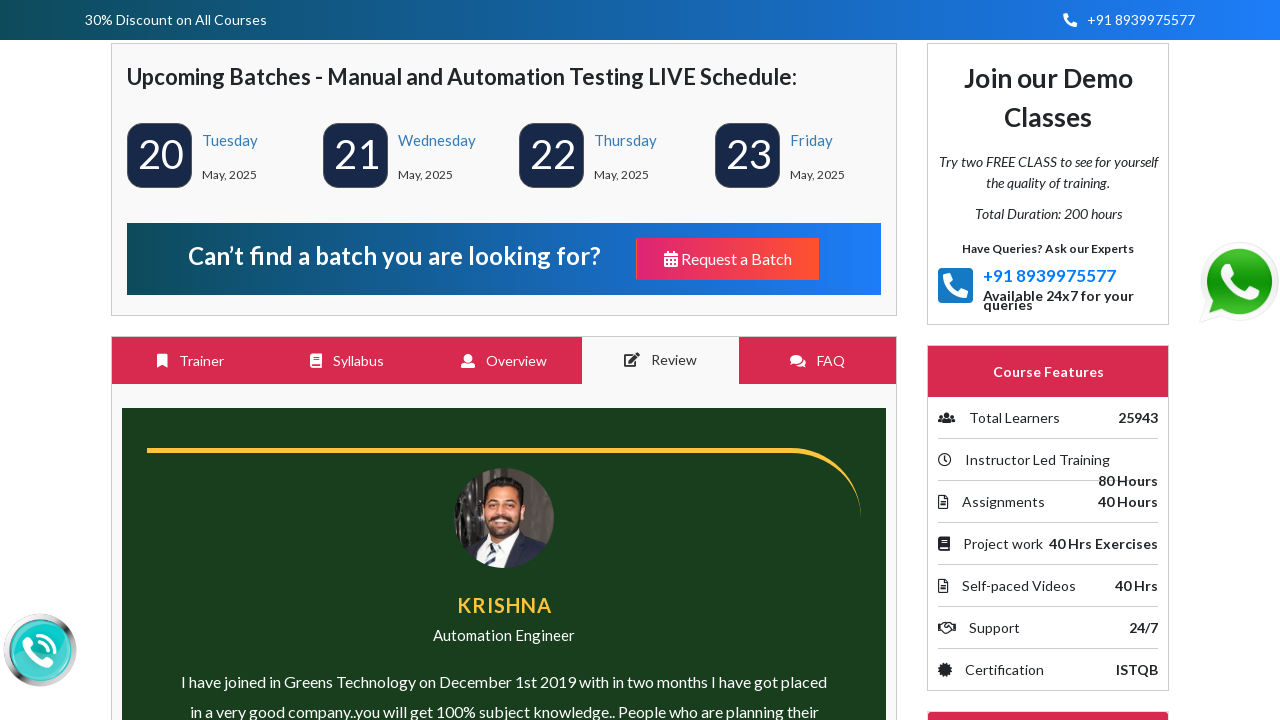

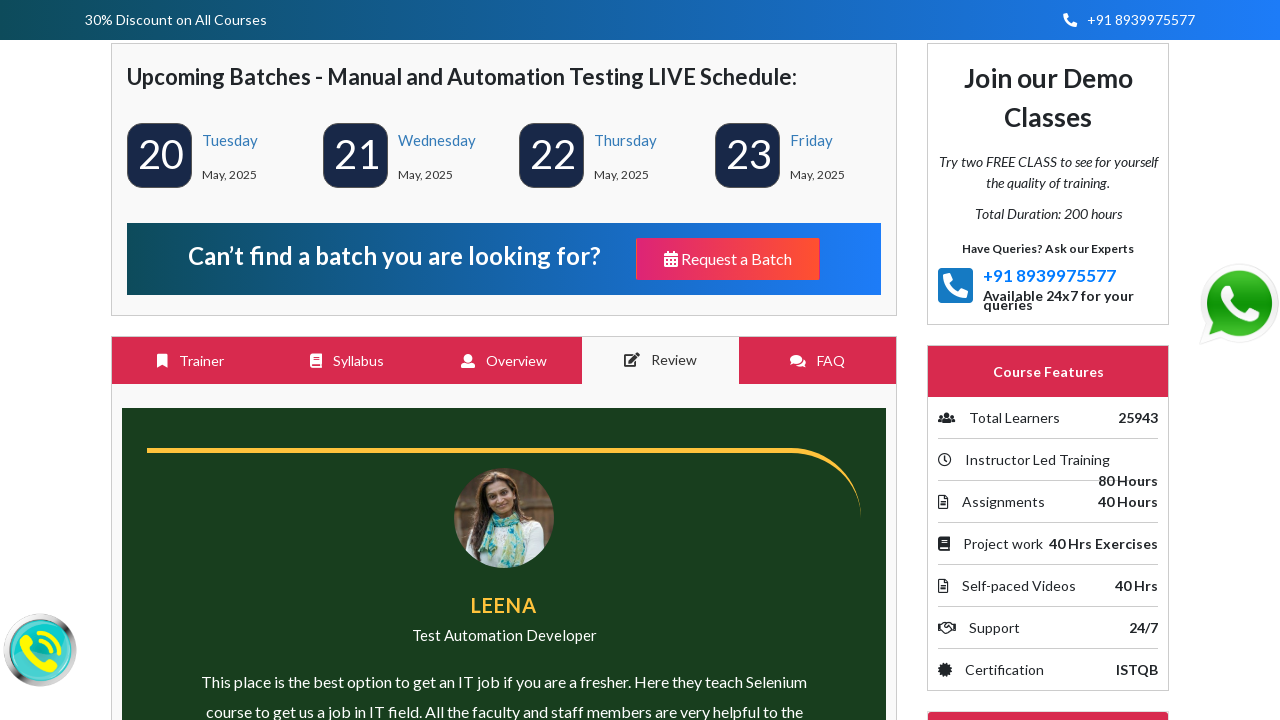